Navigates to Utkarshaaacademy website and maximizes the browser window

Starting URL: https://www.Utkarshaaacademy.com

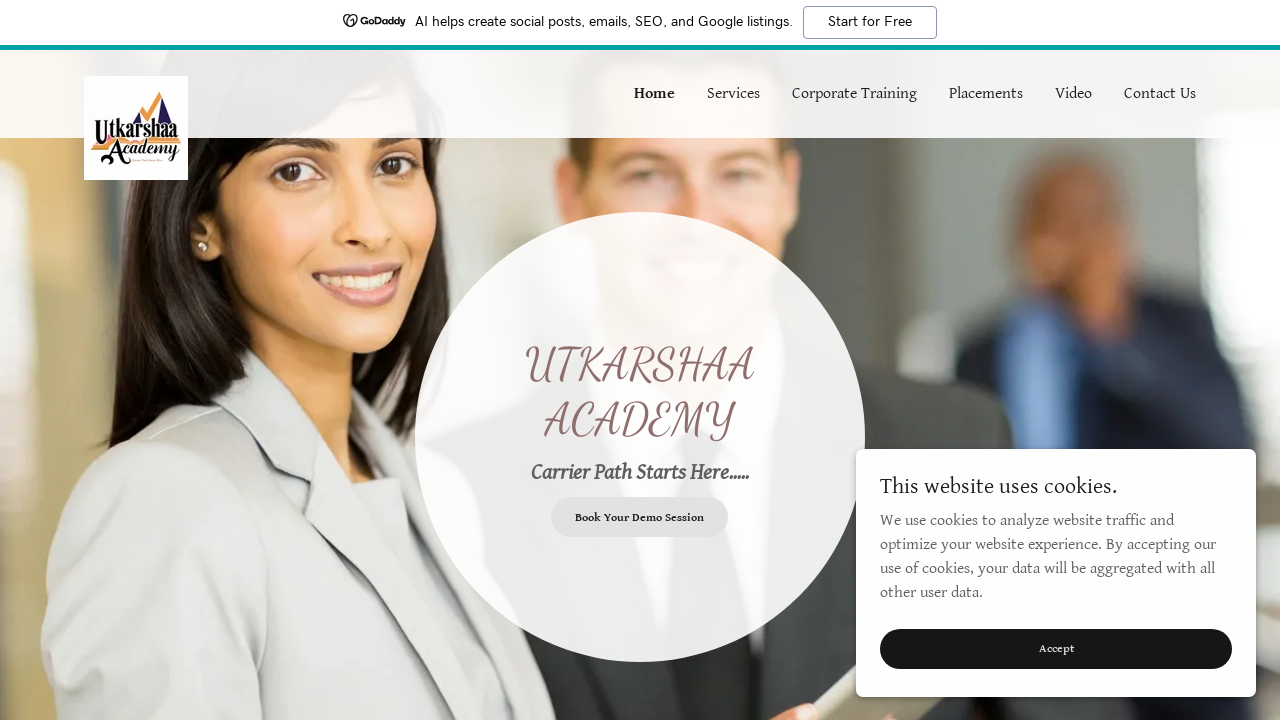

Navigated to Utkarshaaacademy website
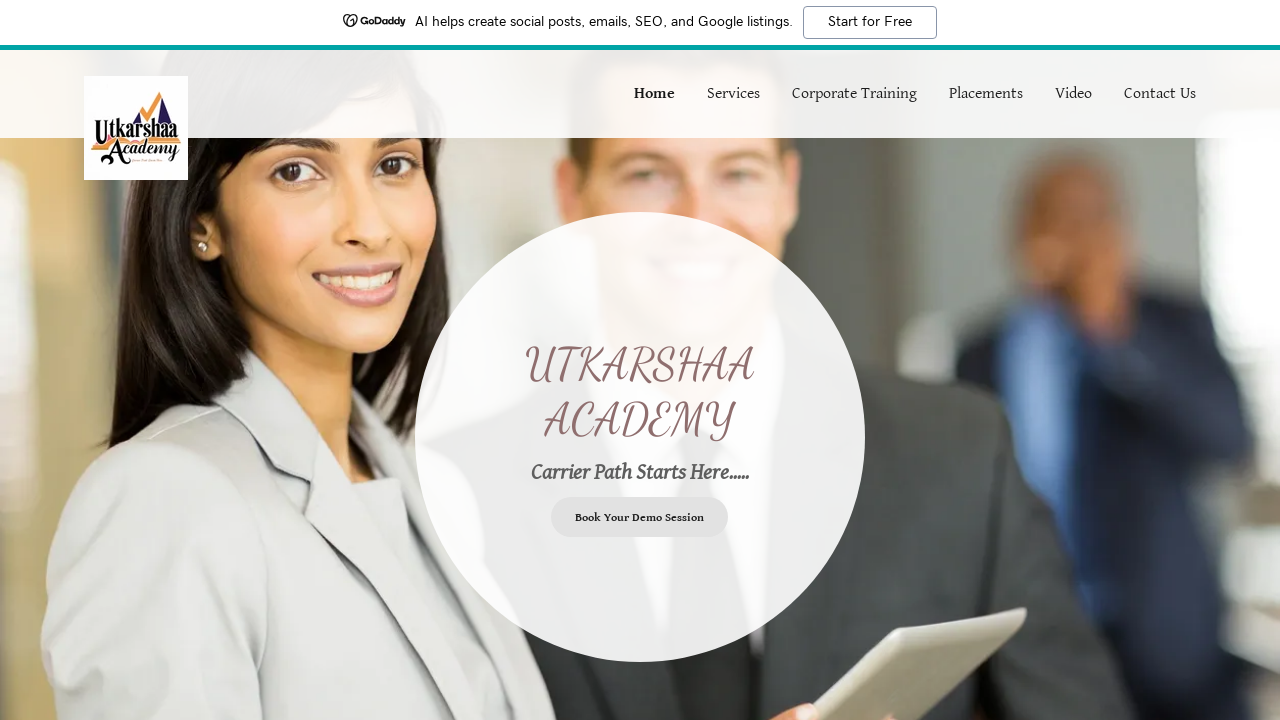

Browser window maximized (Chrome context configured with full viewport)
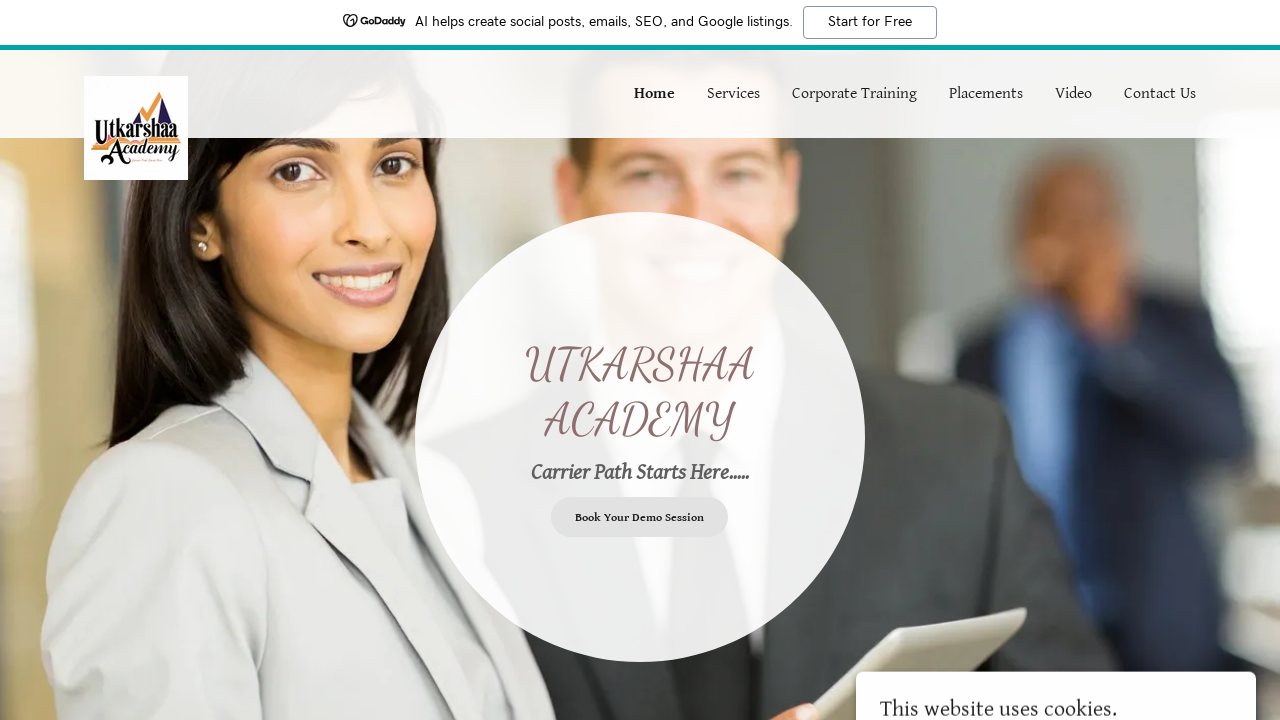

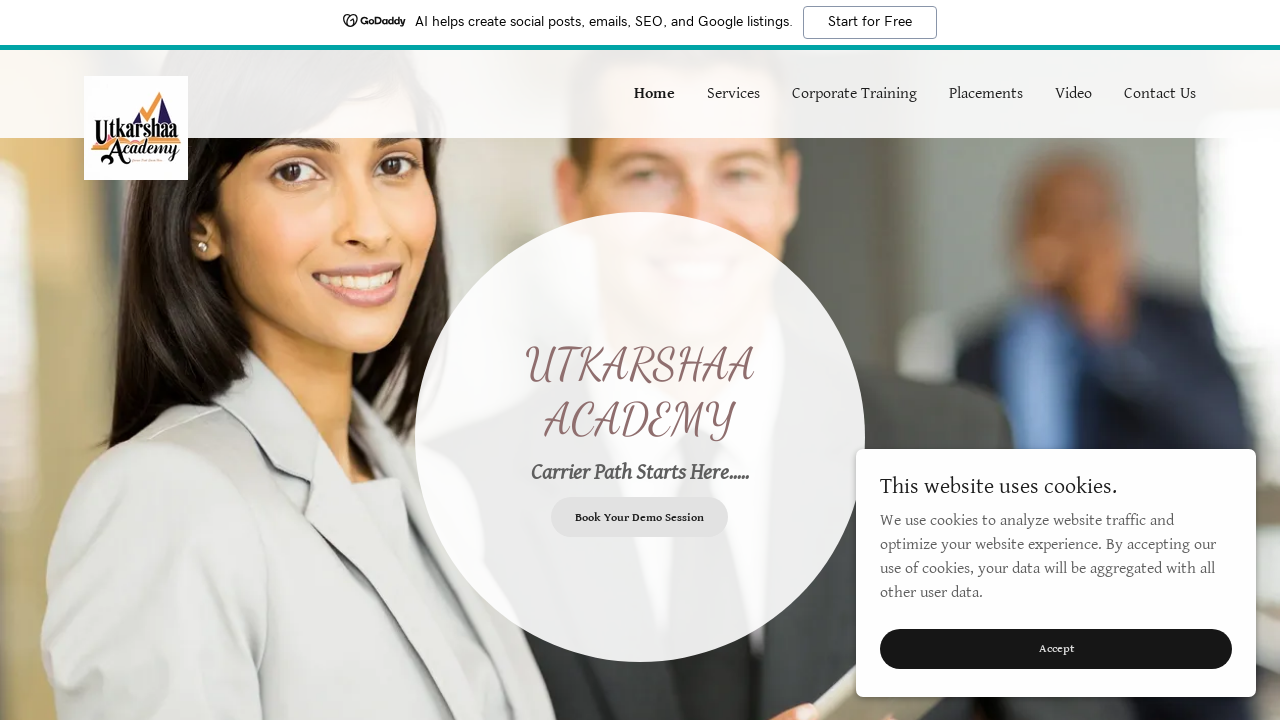